Tests JavaScript function evaluation on the Playwright documentation page by accessing the window object and verifying the page origin

Starting URL: https://playwright.dev/docs/intro

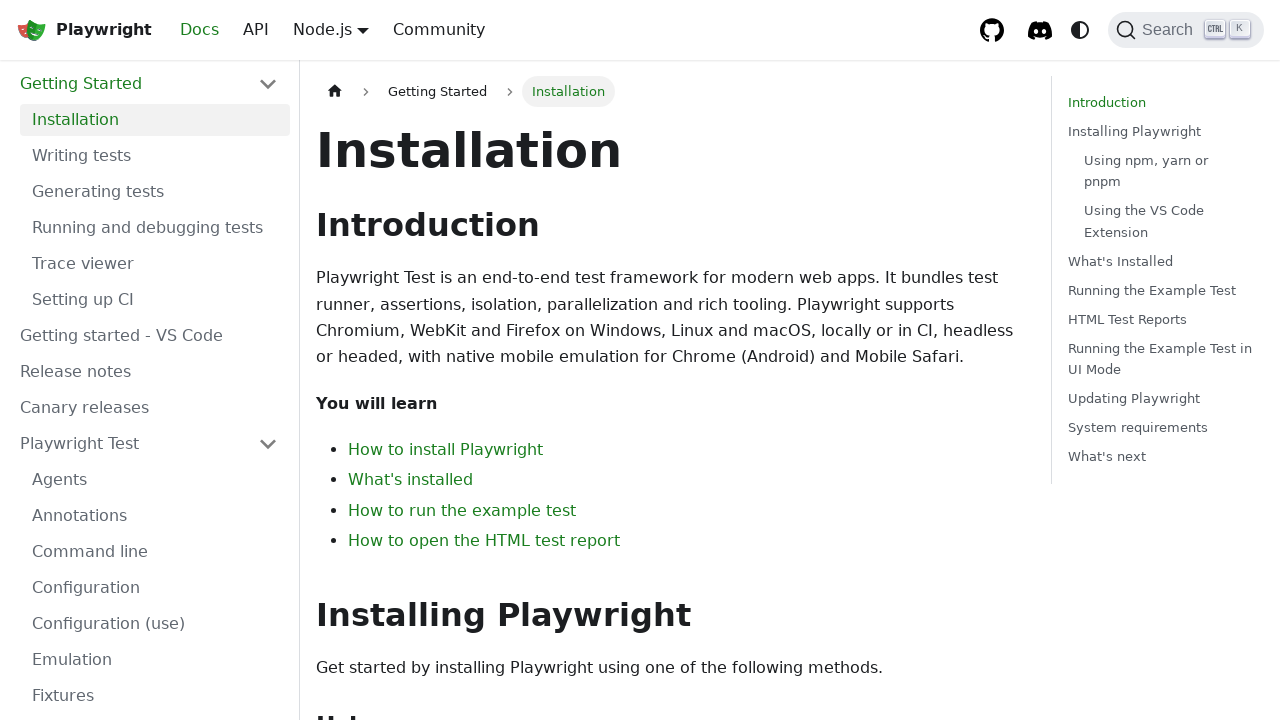

Navigated to Playwright documentation intro page
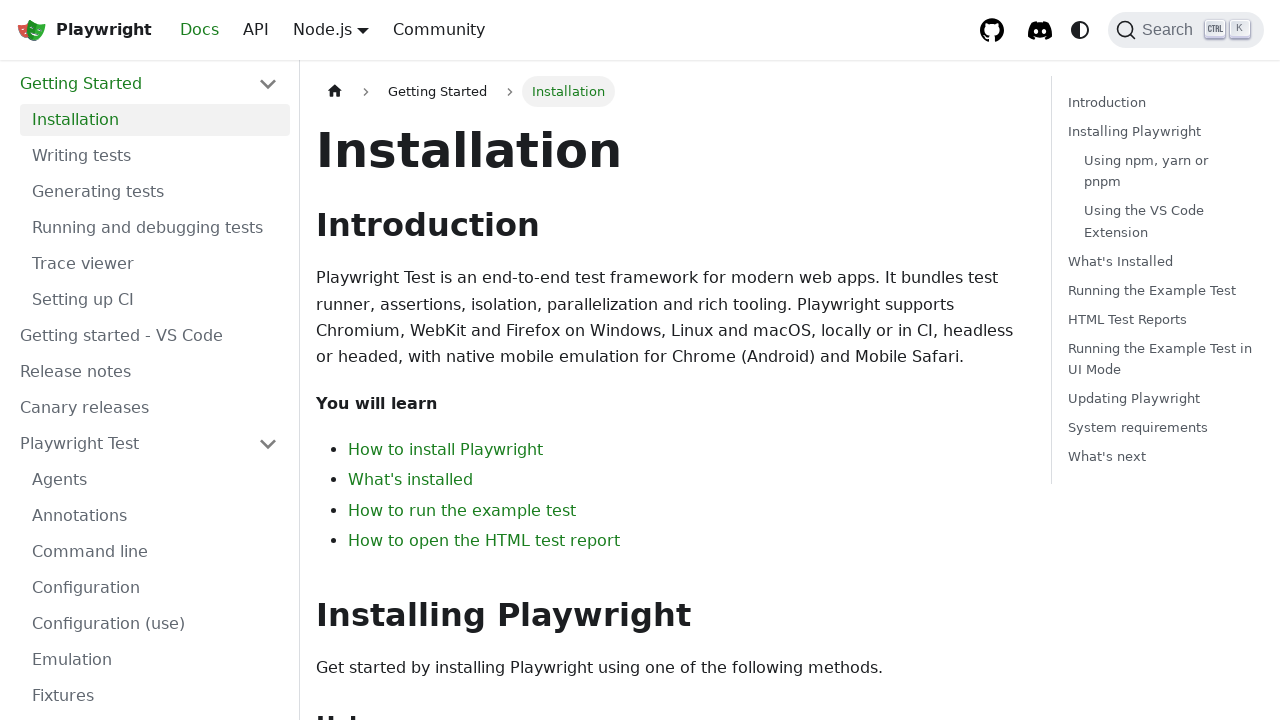

Evaluated window handle via JavaScript
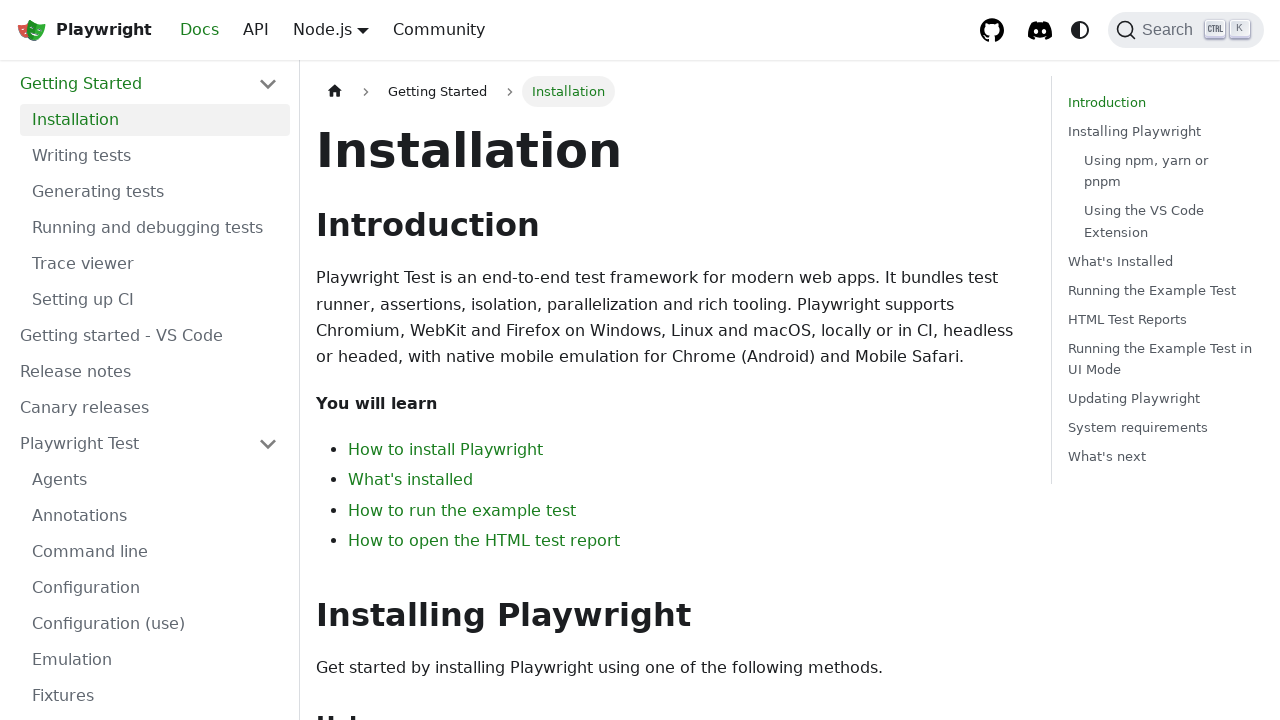

Extracted window origin property
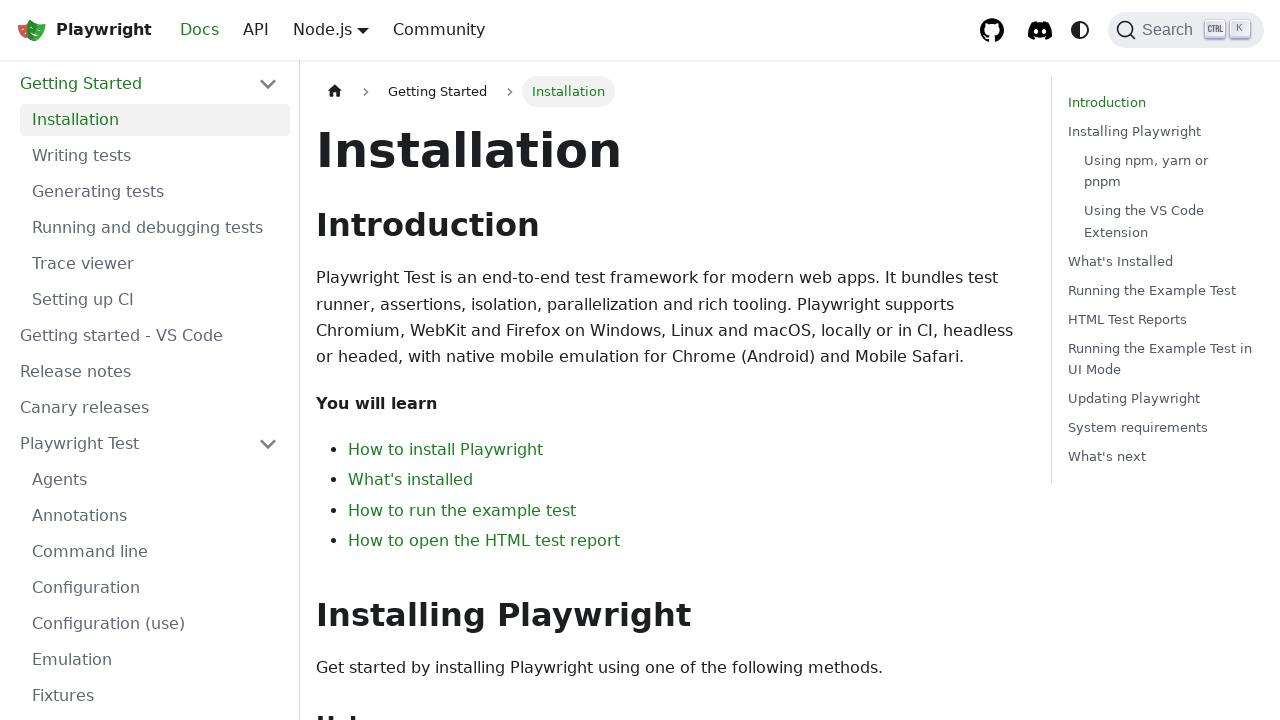

Verified page origin equals https://playwright.dev
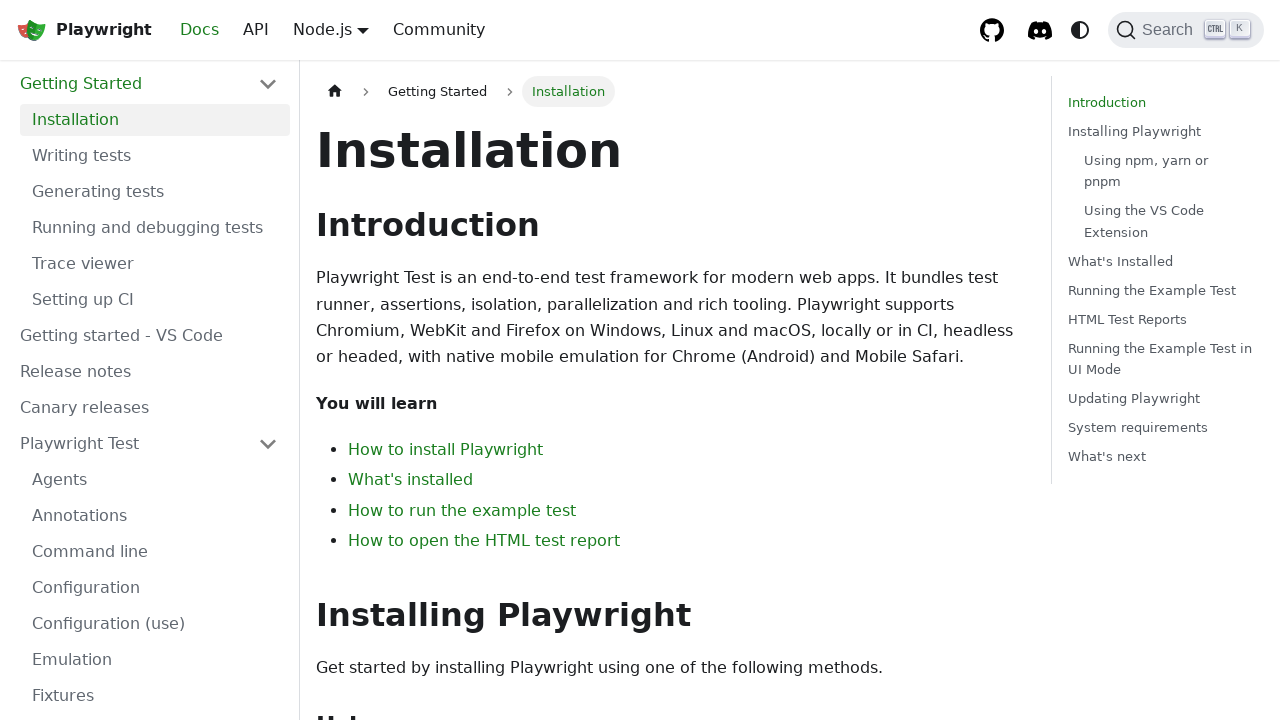

Scrolled page down to position 2500
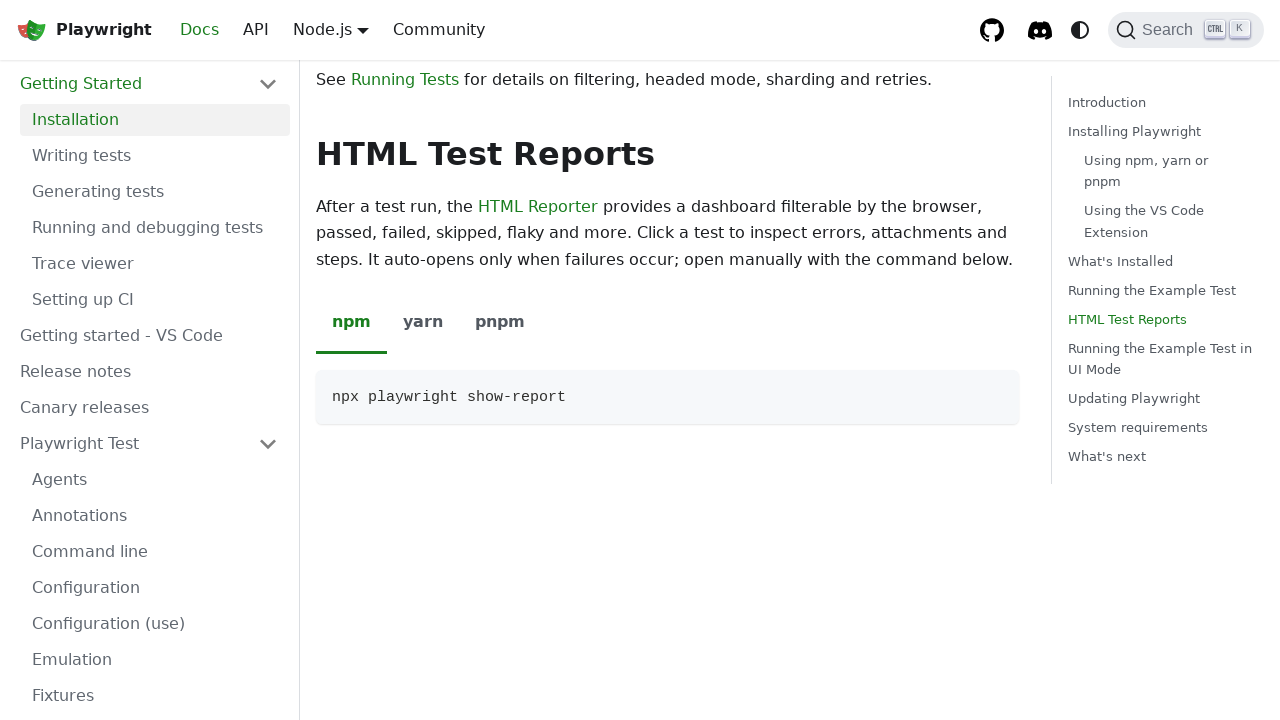

Verified scroll position exceeded 2000 pixels
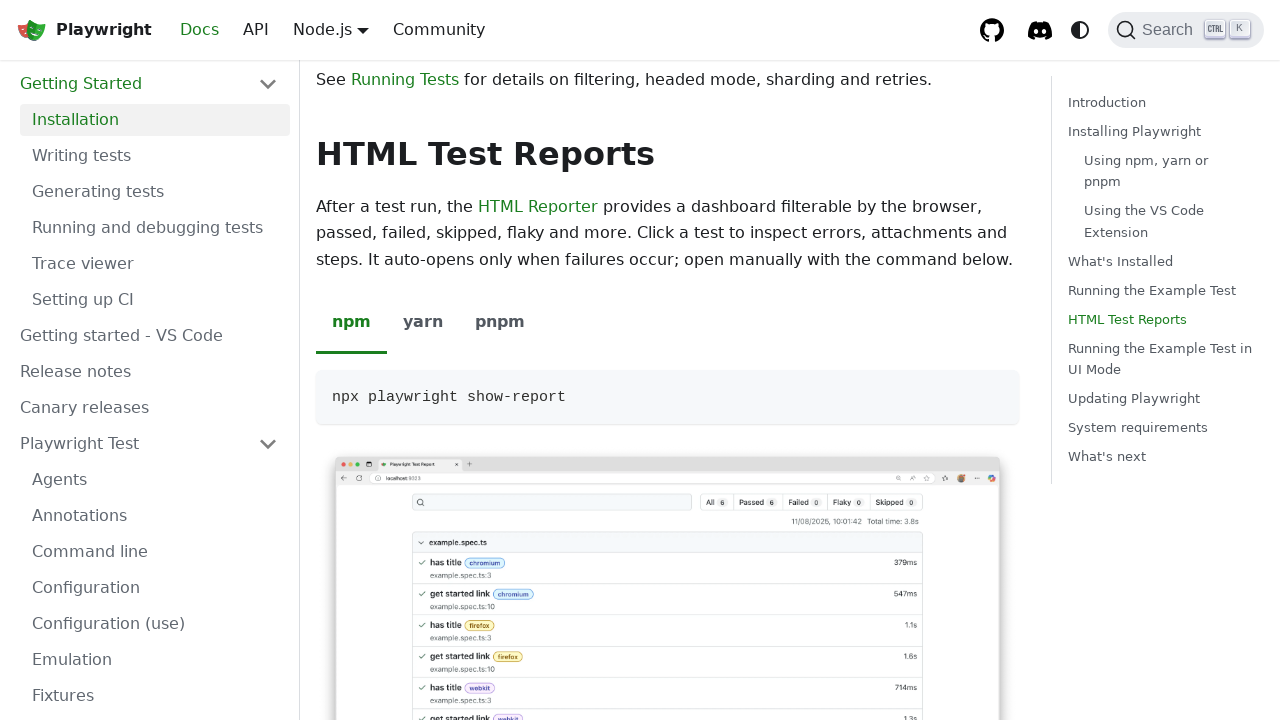

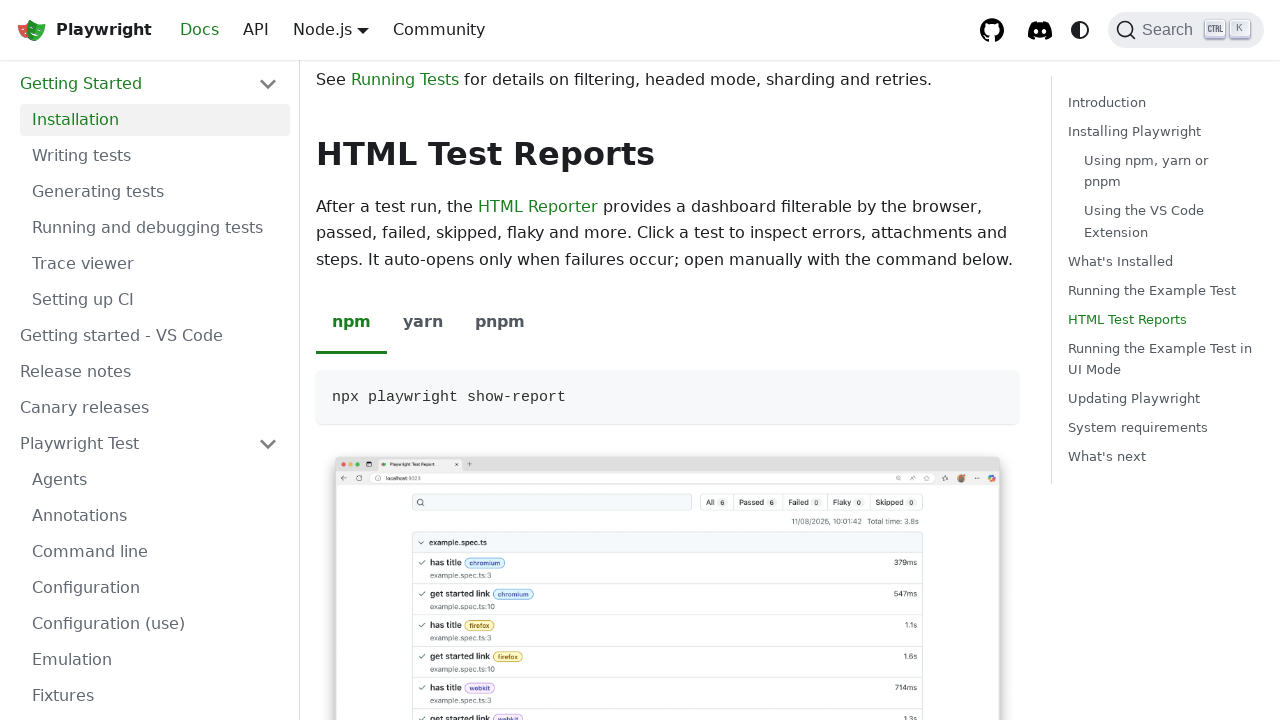